Tests removing a product from the shopping cart by first adding a product via search, navigating to the cart, and clicking the delete button

Starting URL: https://altaivita.ru/

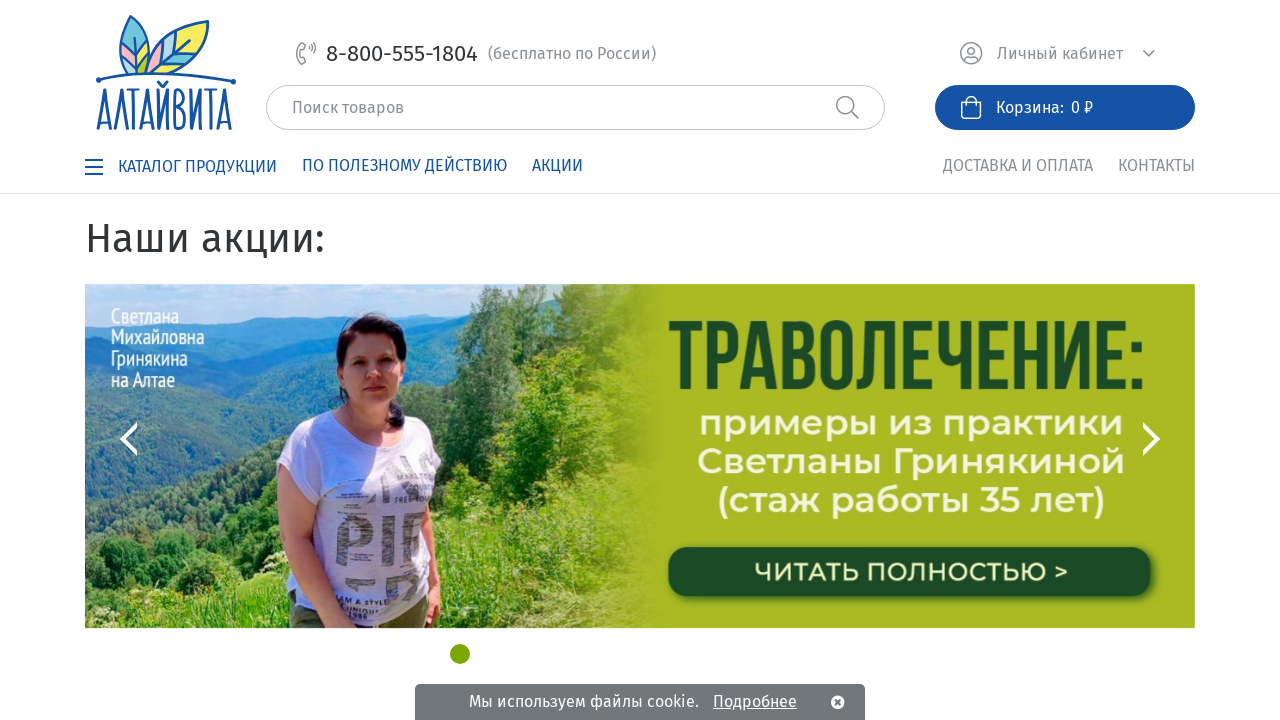

Filled search field with 'бальзам' on .searchpro__field-input
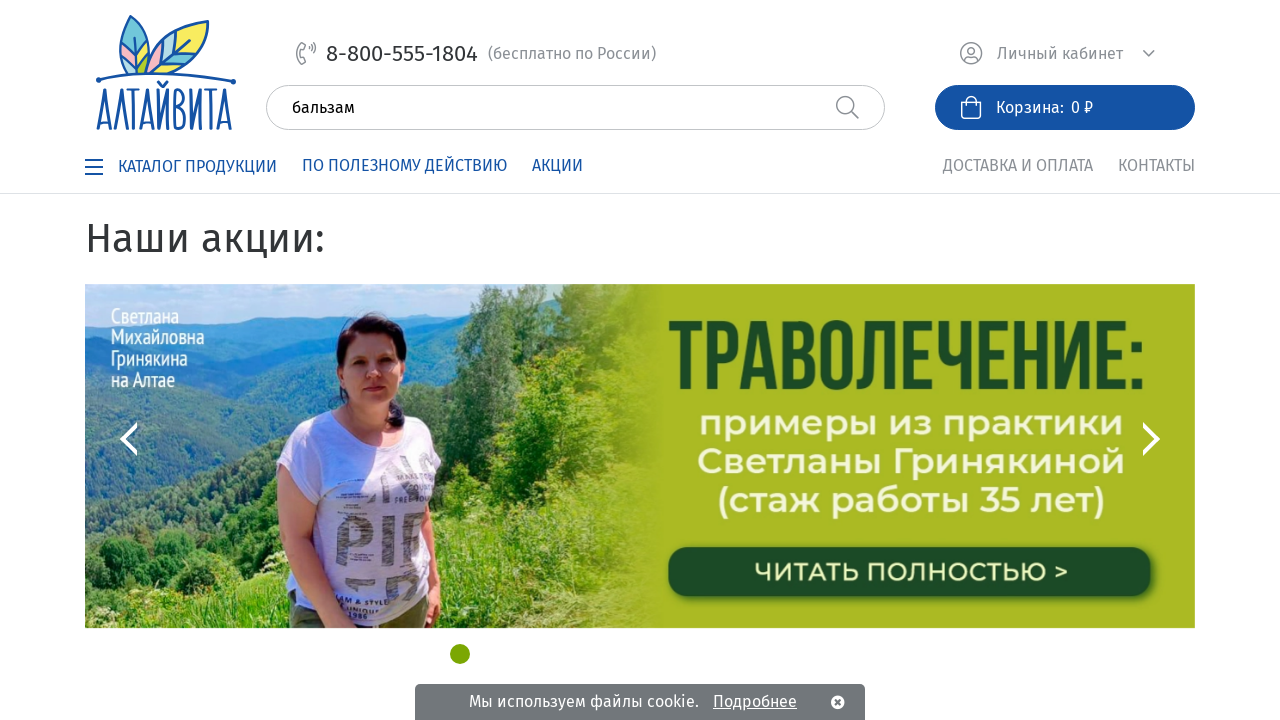

Clicked search button to search for product at (847, 108) on div.header__search:nth-child(2) > div:nth-child(1) > div:nth-child(2) > div:nth-
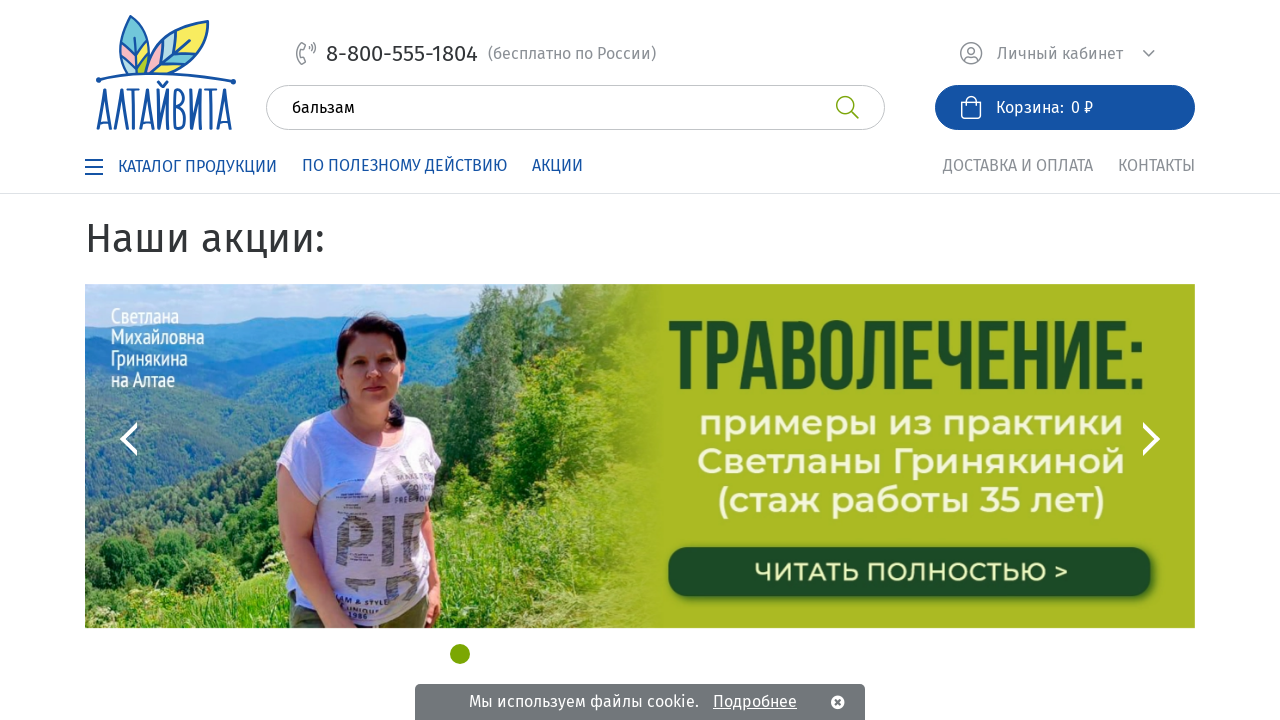

Product search results loaded
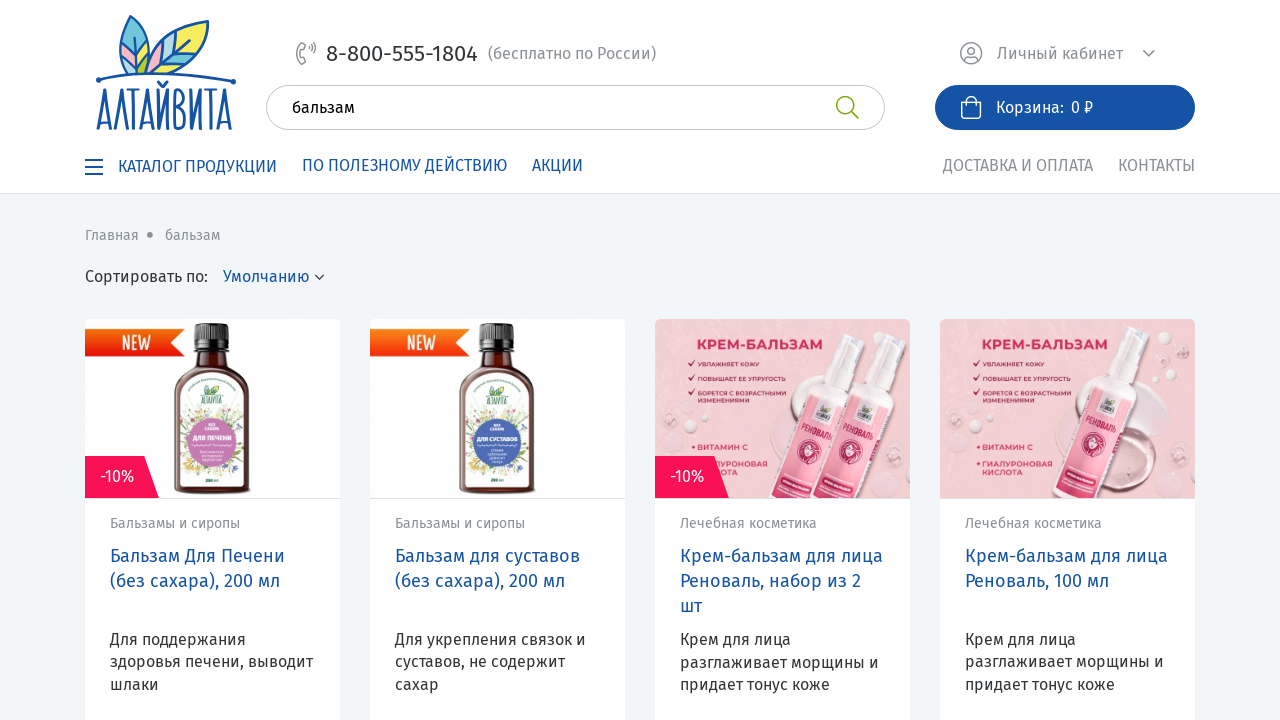

Clicked 'Add to cart' button for the product at (212, 360) on xpath=/html/body/div[1]/main/div/div[4]/div[1]/div[1]/div/div[4]/div/div[2]/div[
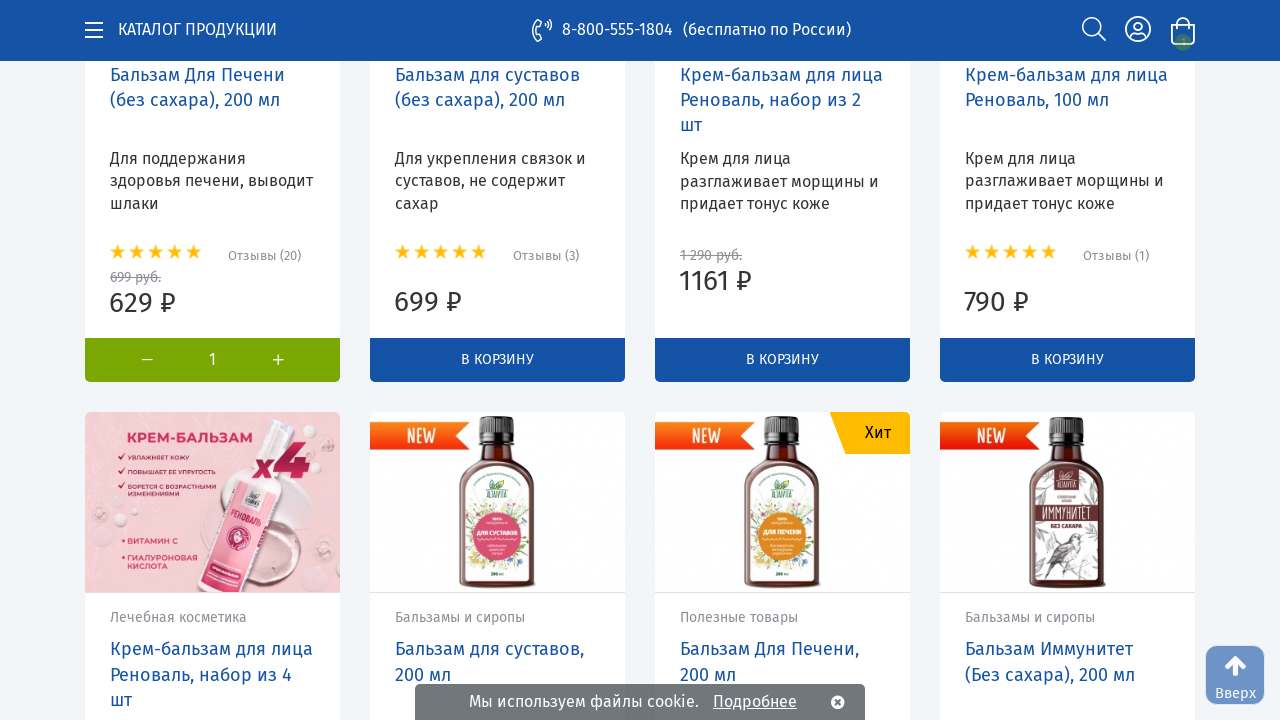

Navigated to cart page
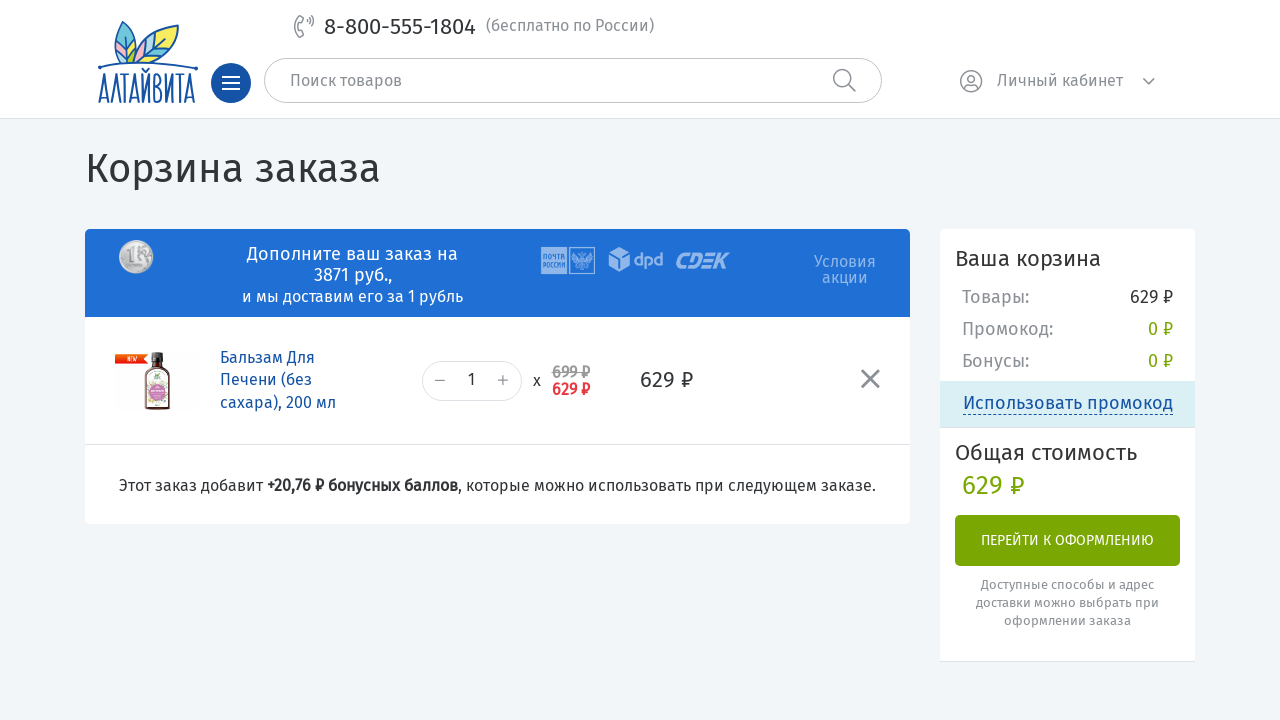

Delete button element is visible in cart
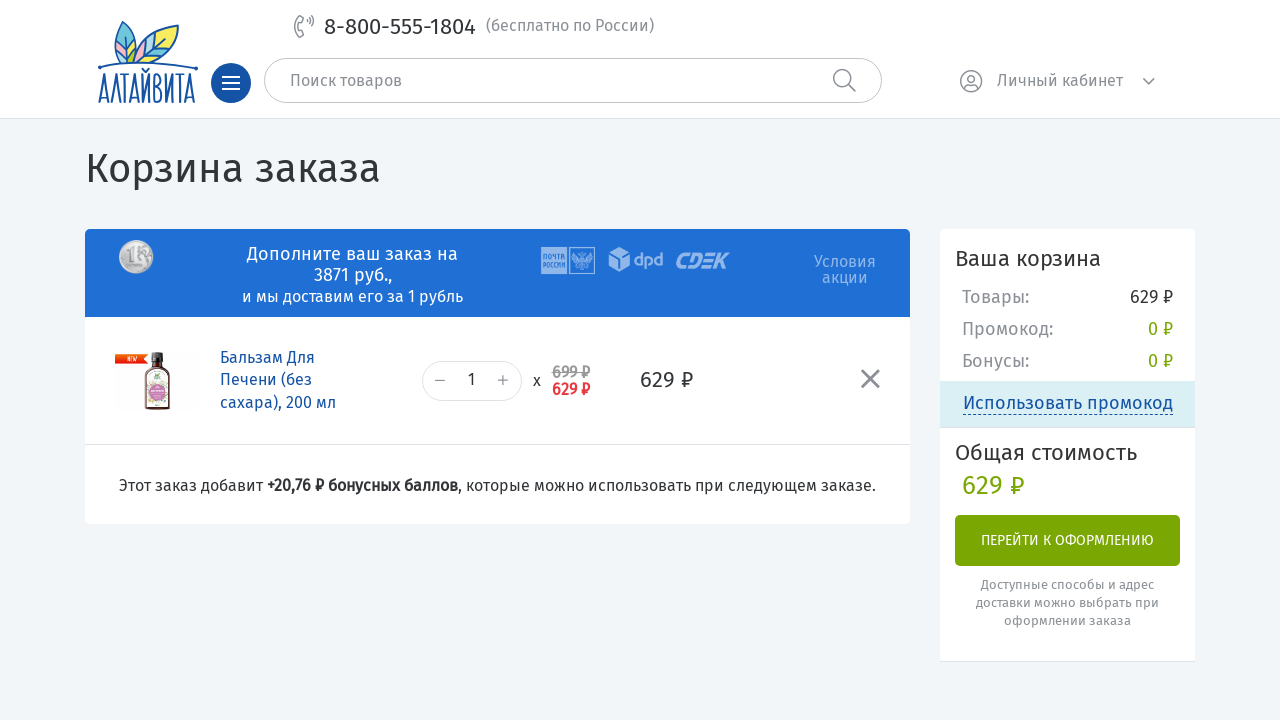

Clicked delete button to remove product from cart at (870, 379) on .basket__delete > button:nth-child(1) > i:nth-child(1)
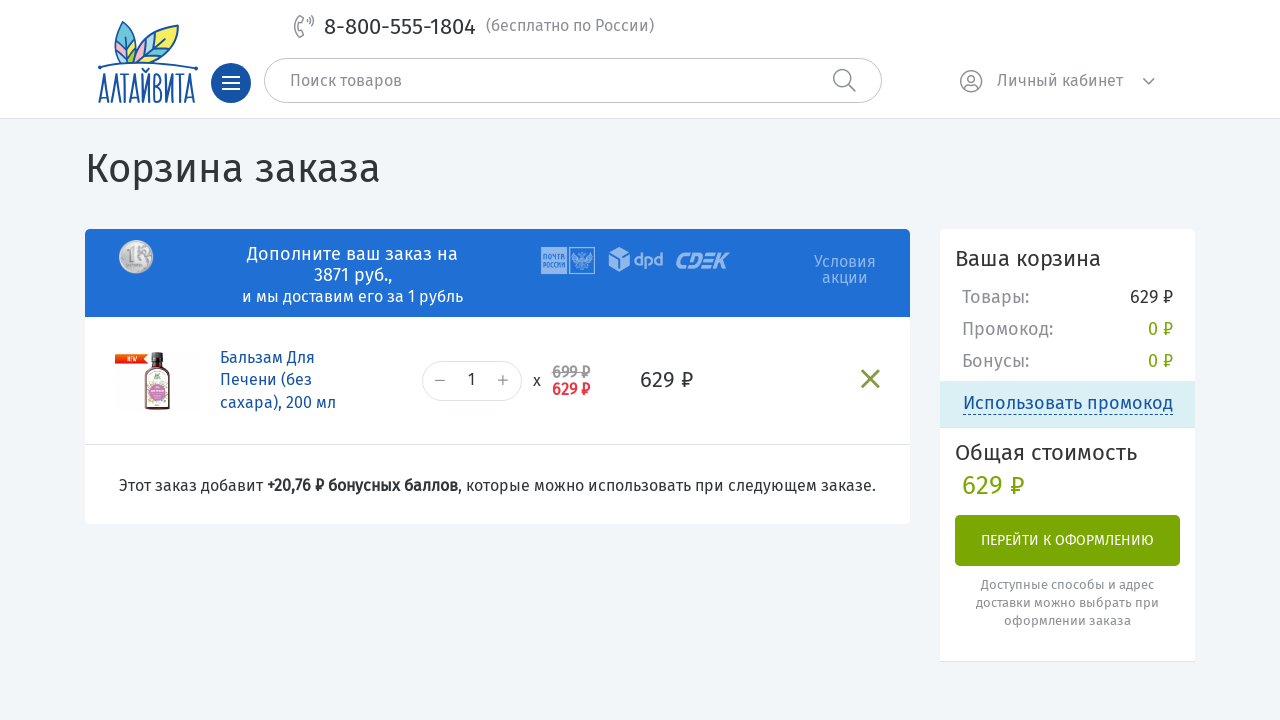

Cart total updated after product removal
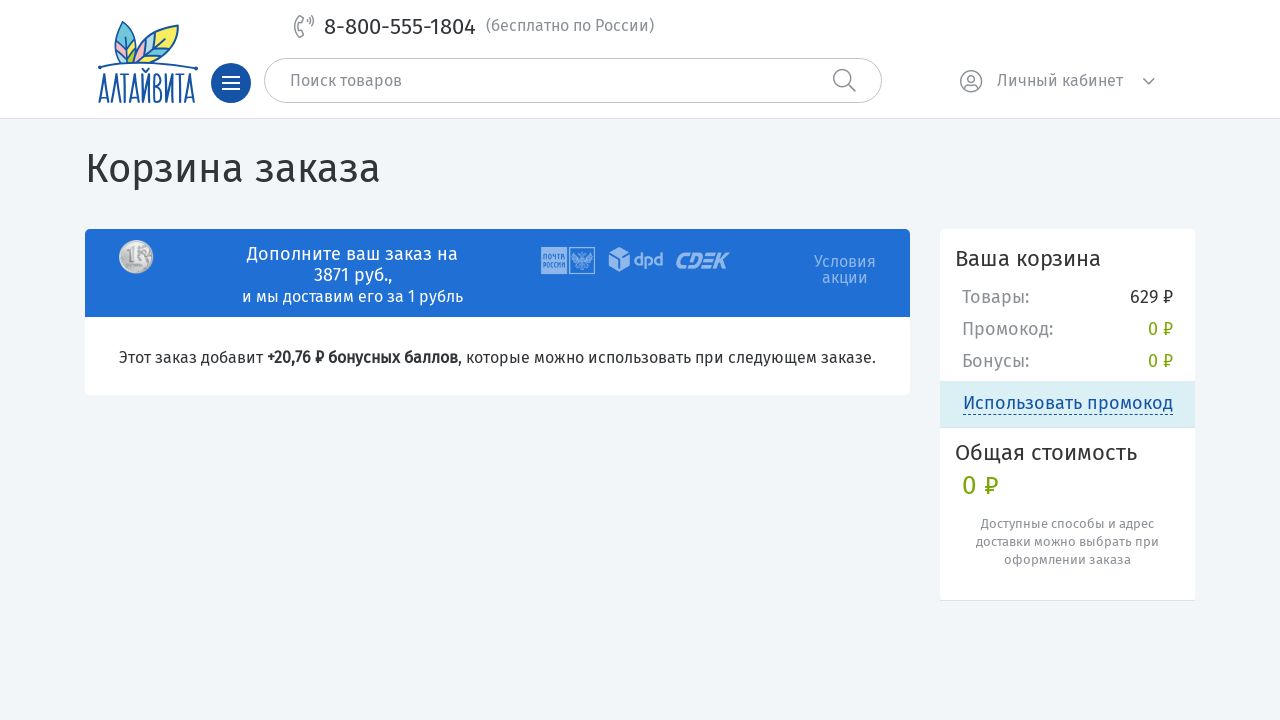

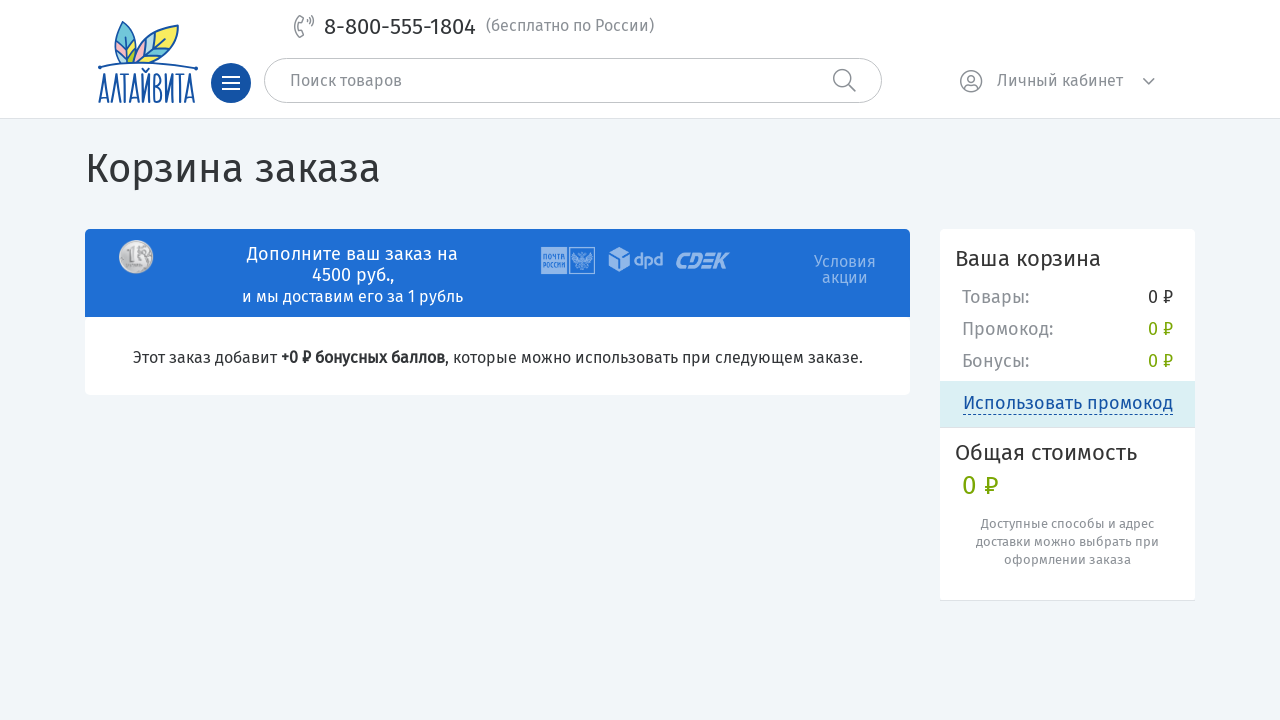